Navigates to the Rahul Shetty Academy Automation Practice page and verifies it loads successfully

Starting URL: https://rahulshettyacademy.com/AutomationPractice/

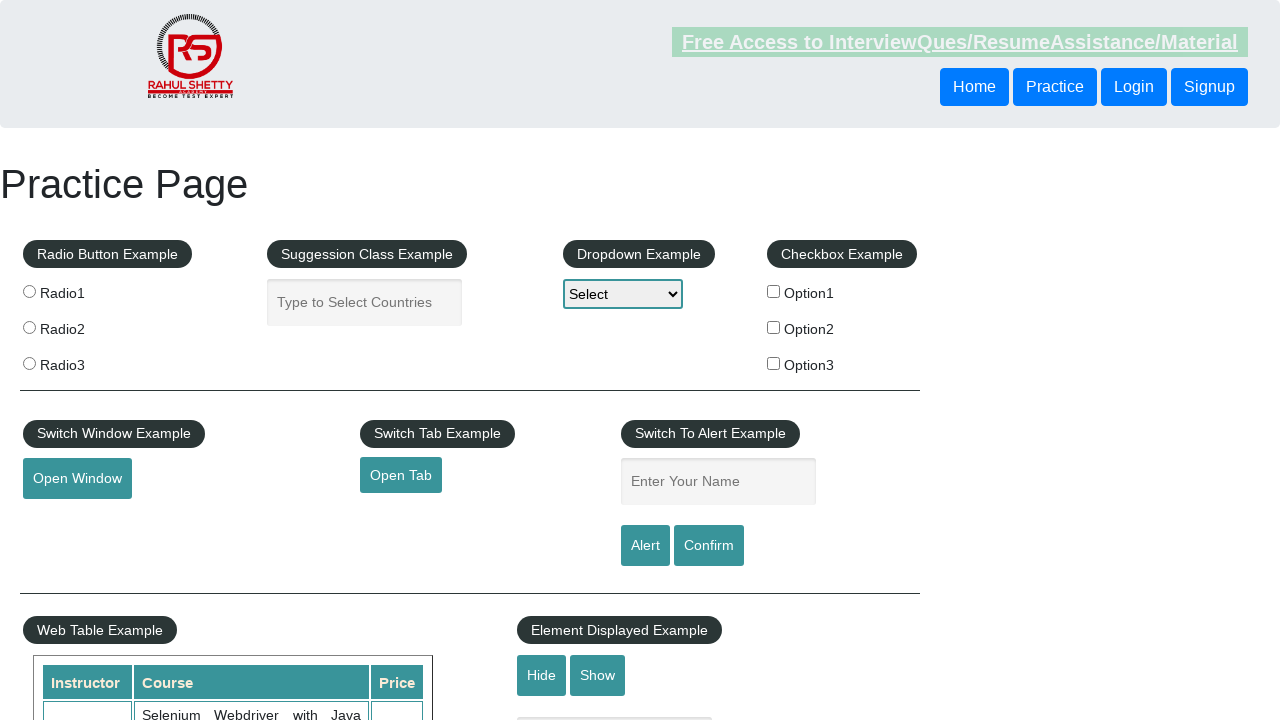

Page loaded with domcontentloaded state
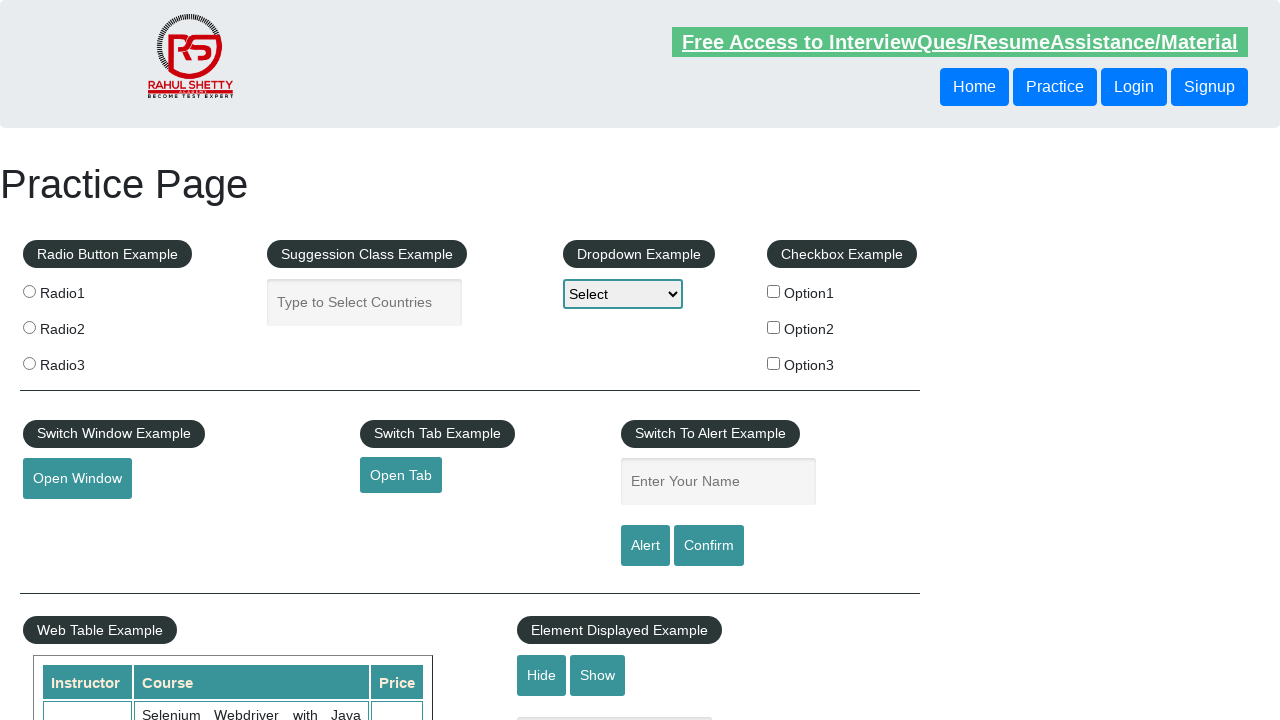

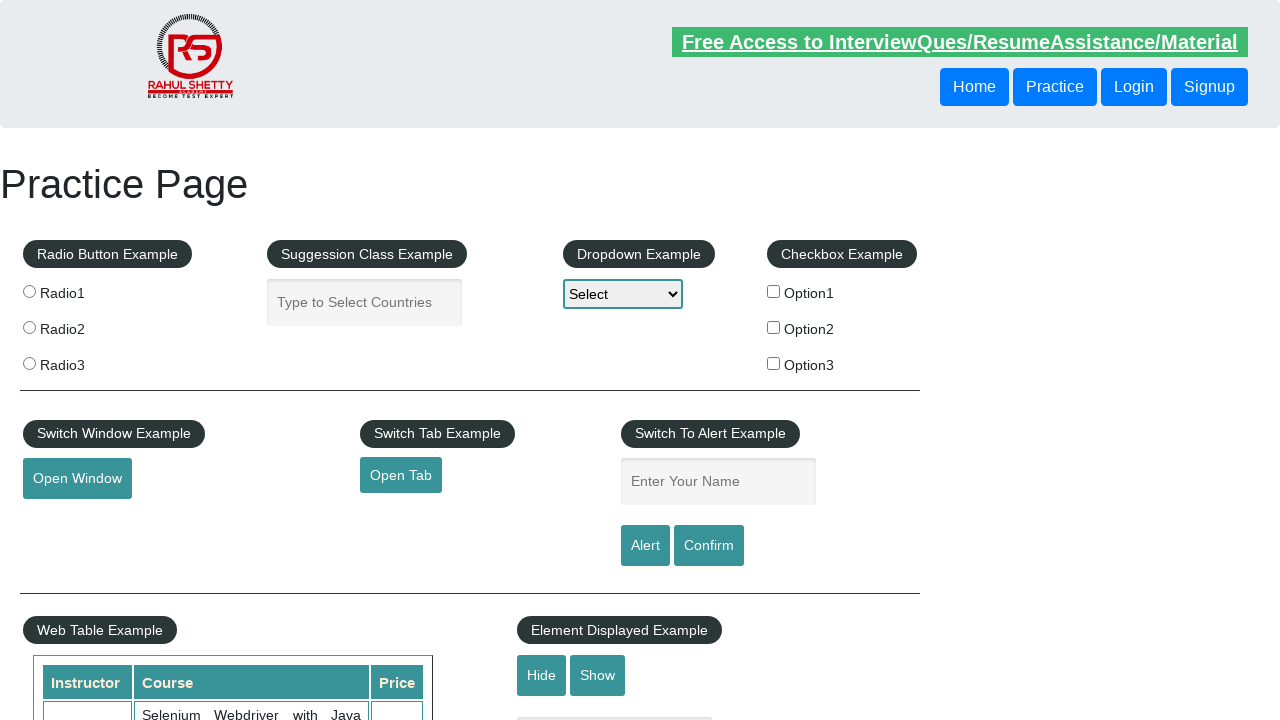